Tests that an error message is displayed when attempting to login with a username but no password

Starting URL: https://www.saucedemo.com/

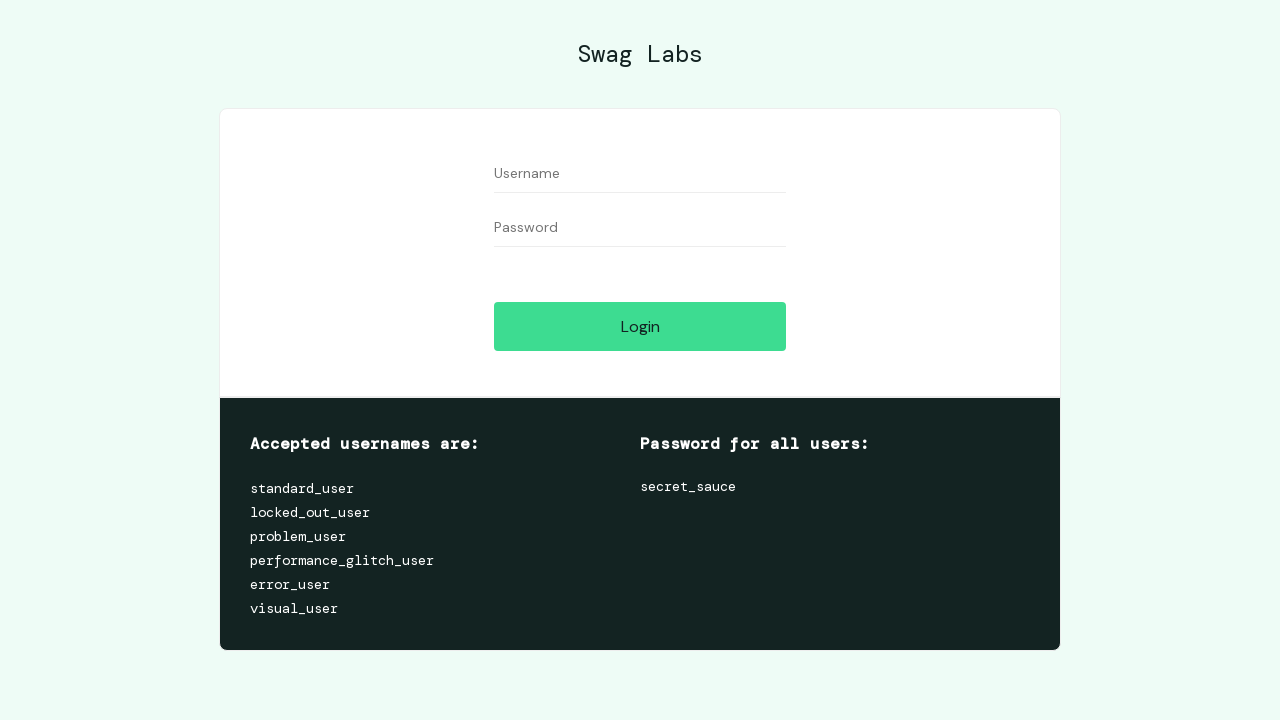

Navigated to Sauce Demo login page
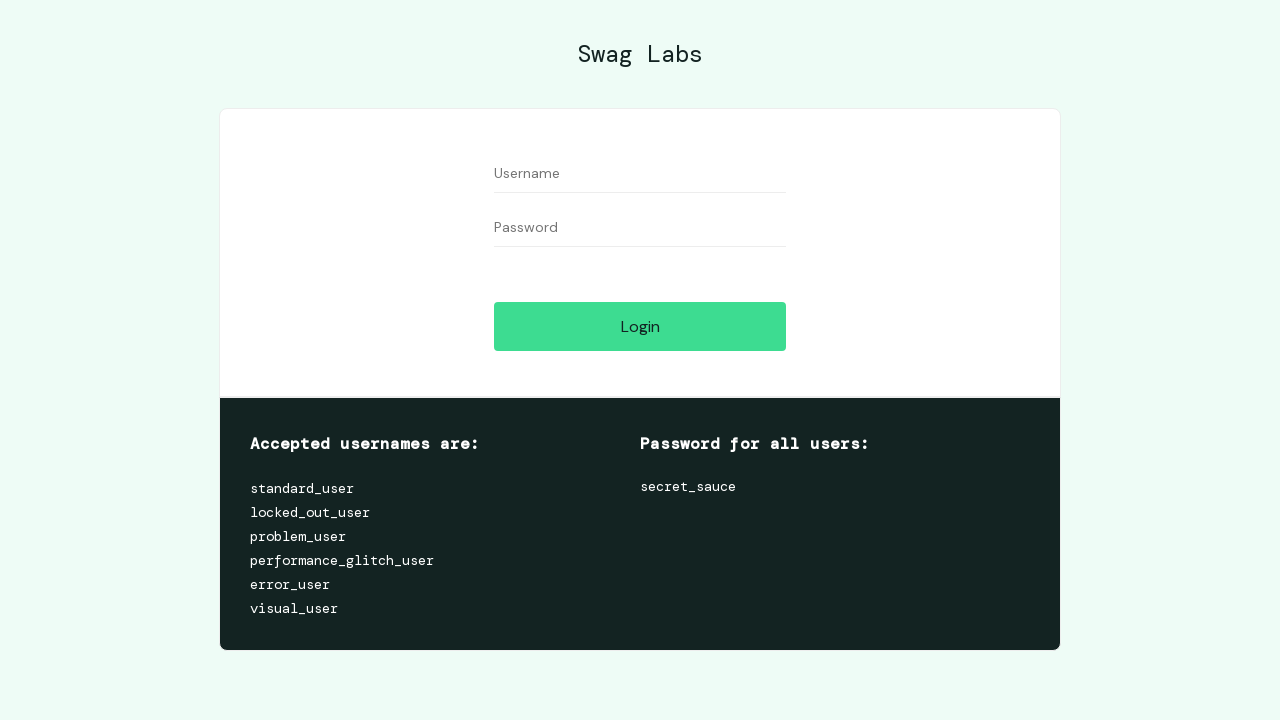

Entered username 'standard_user' in username field on #user-name
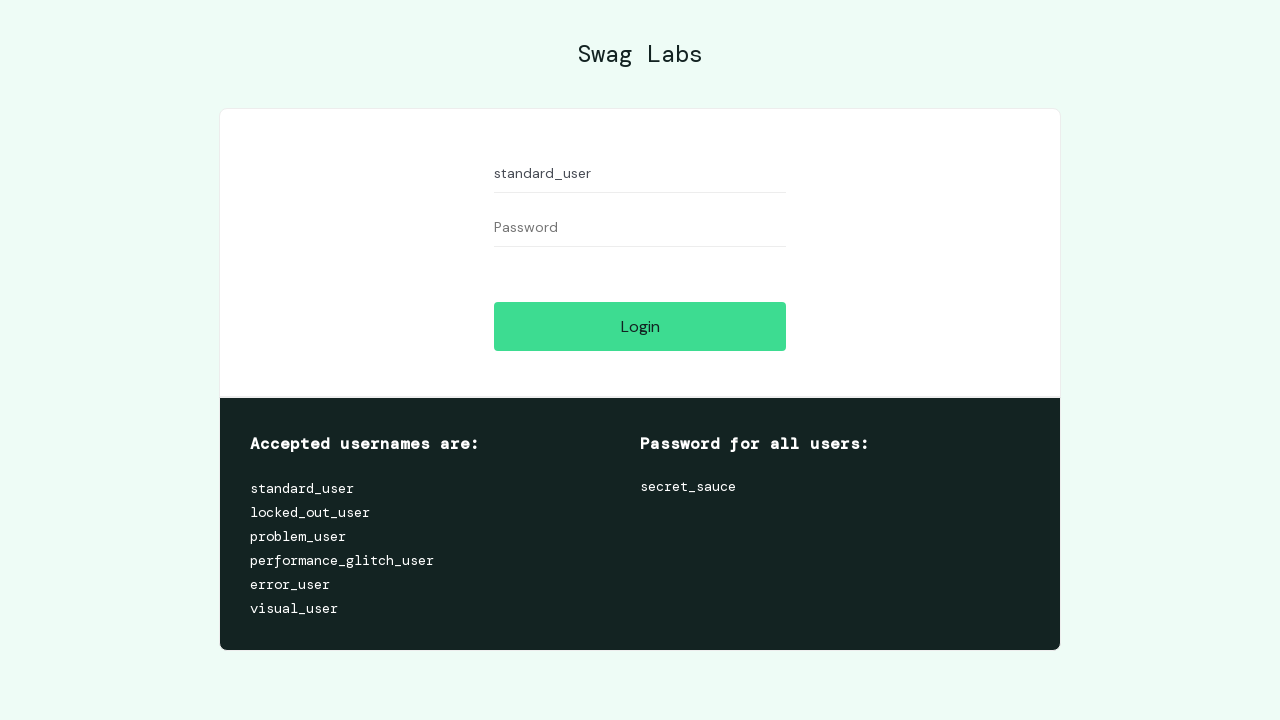

Clicked login button without entering password at (640, 326) on #login-button
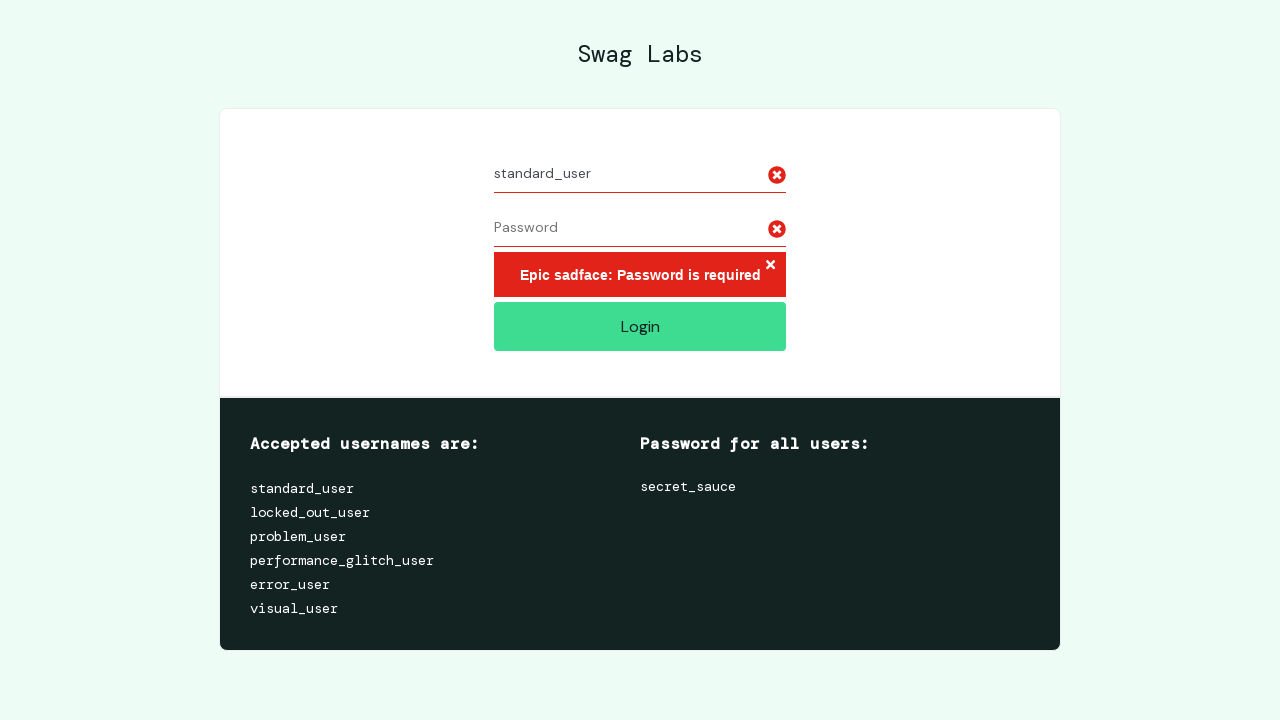

Error message appeared on page
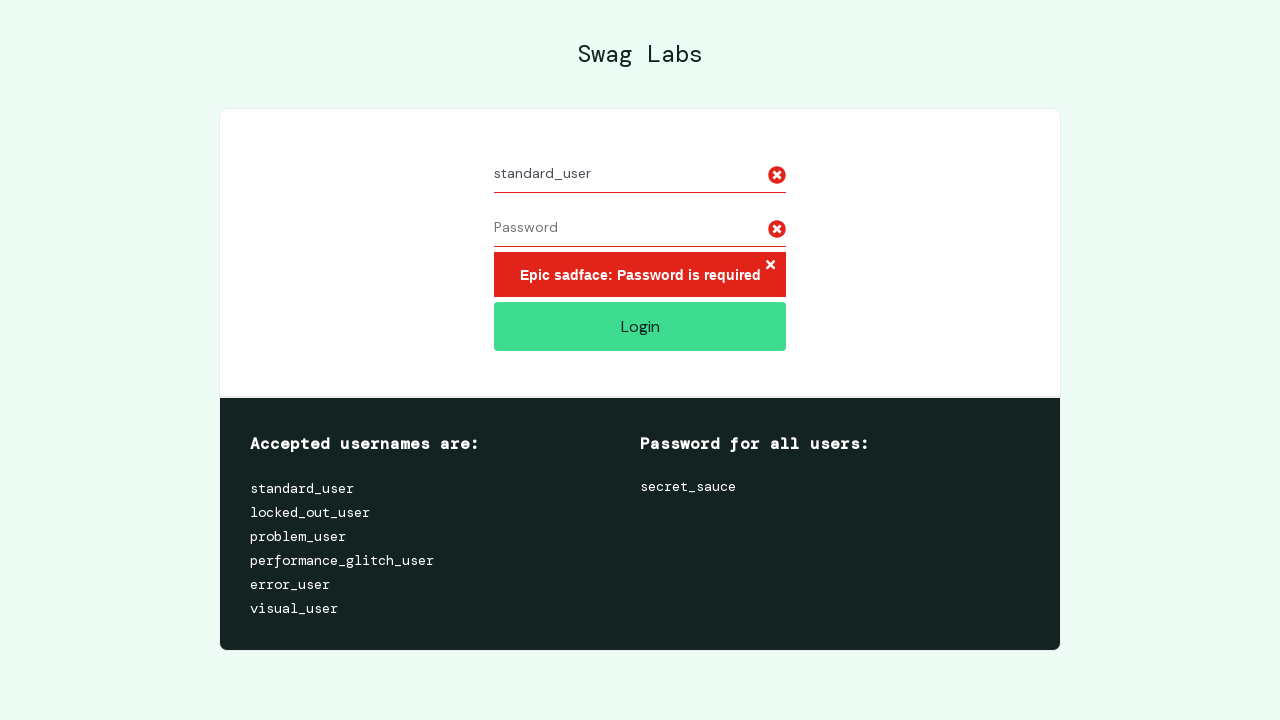

Verified error message contains 'Epic sadface: Password is required'
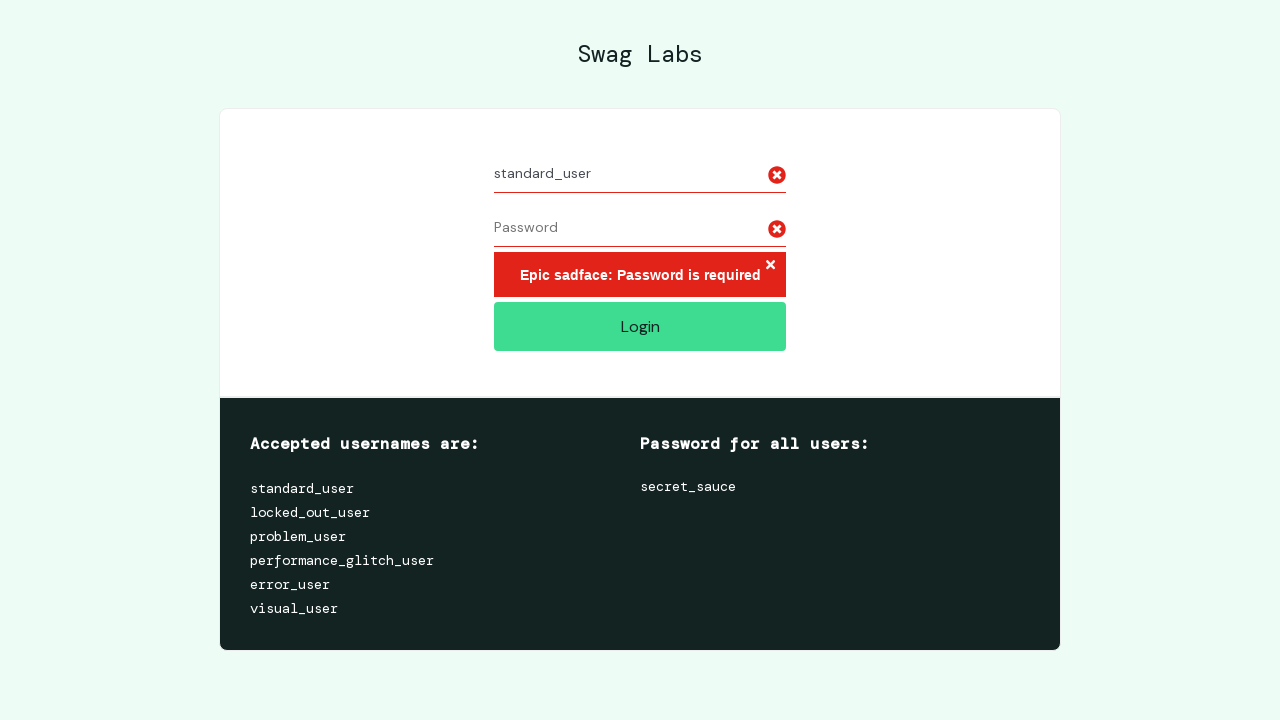

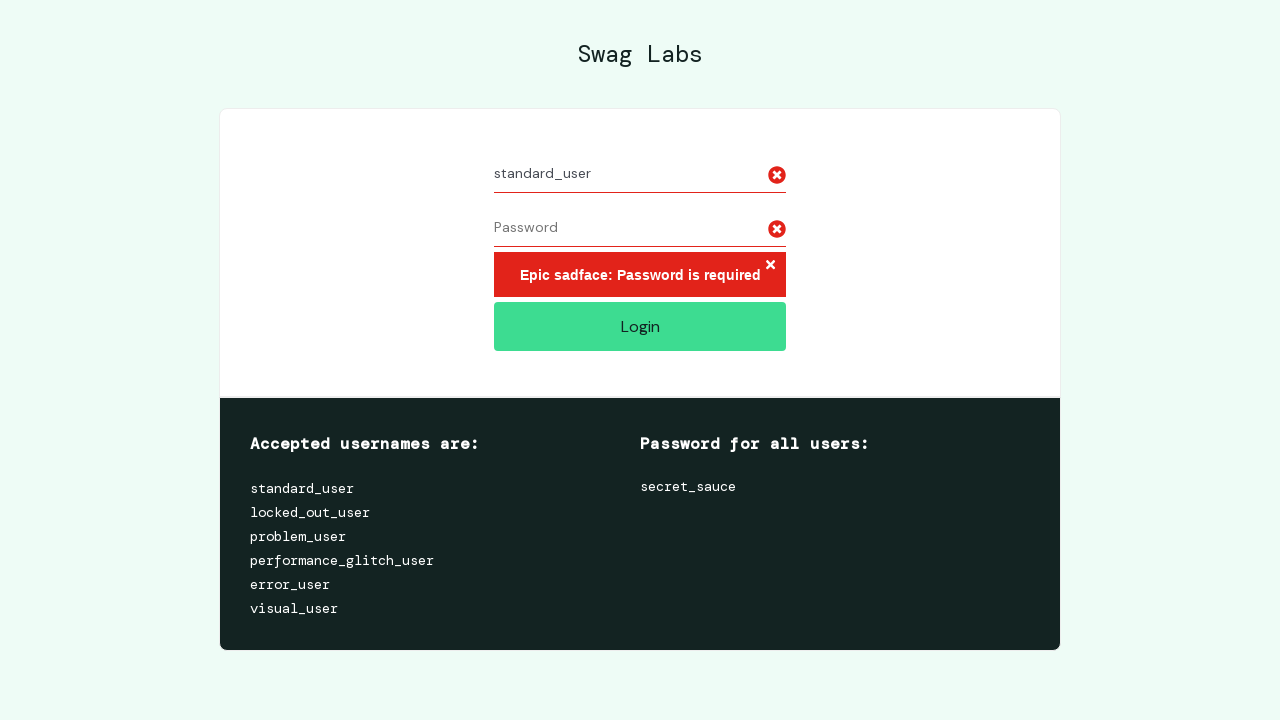